Tests a fixed header table by scrolling to it, extracting values from the fourth column, summing them up, and verifying the sum matches the displayed total amount

Starting URL: https://rahulshettyacademy.com/AutomationPractice/

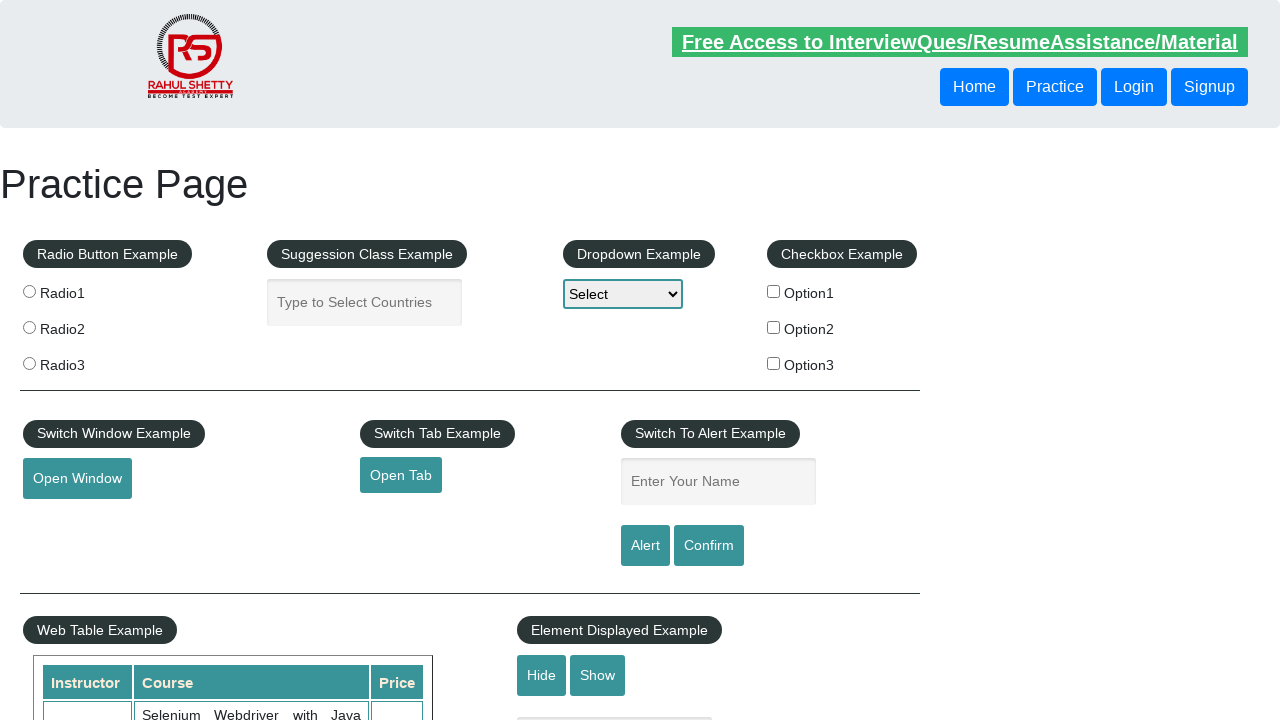

Scrolled down 500px to view table section
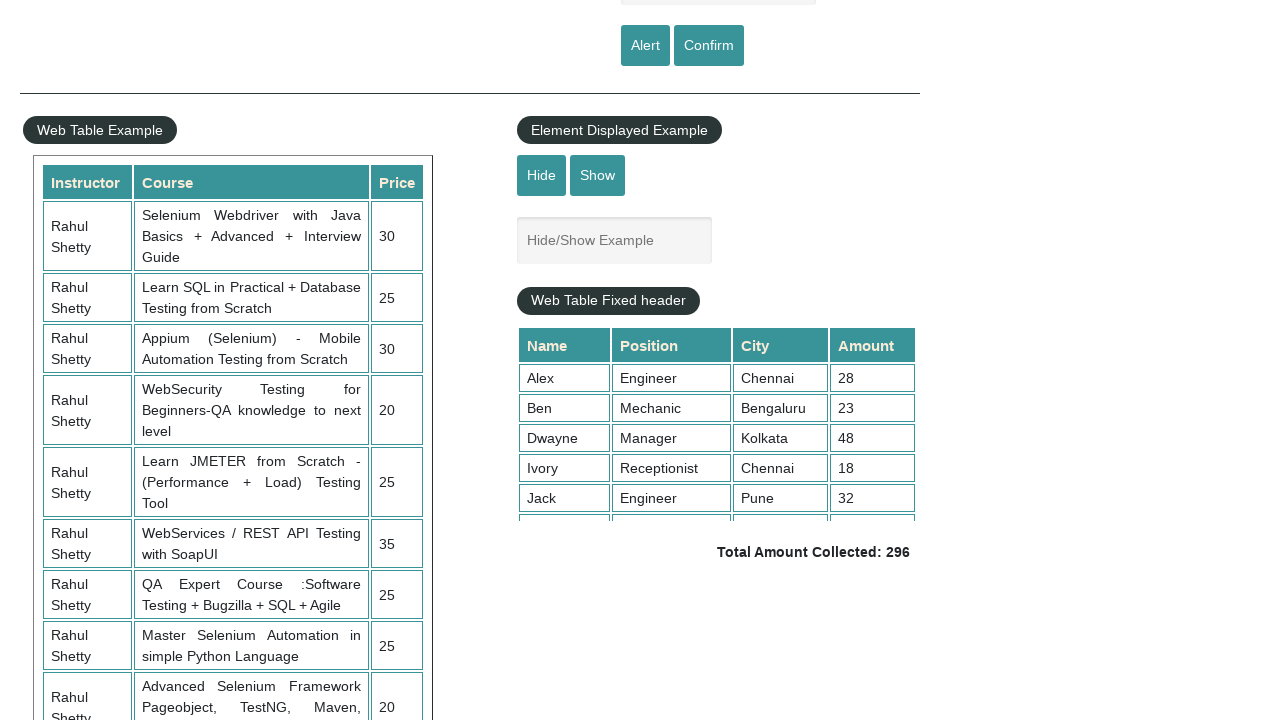

Scrolled within fixed header table to bottom
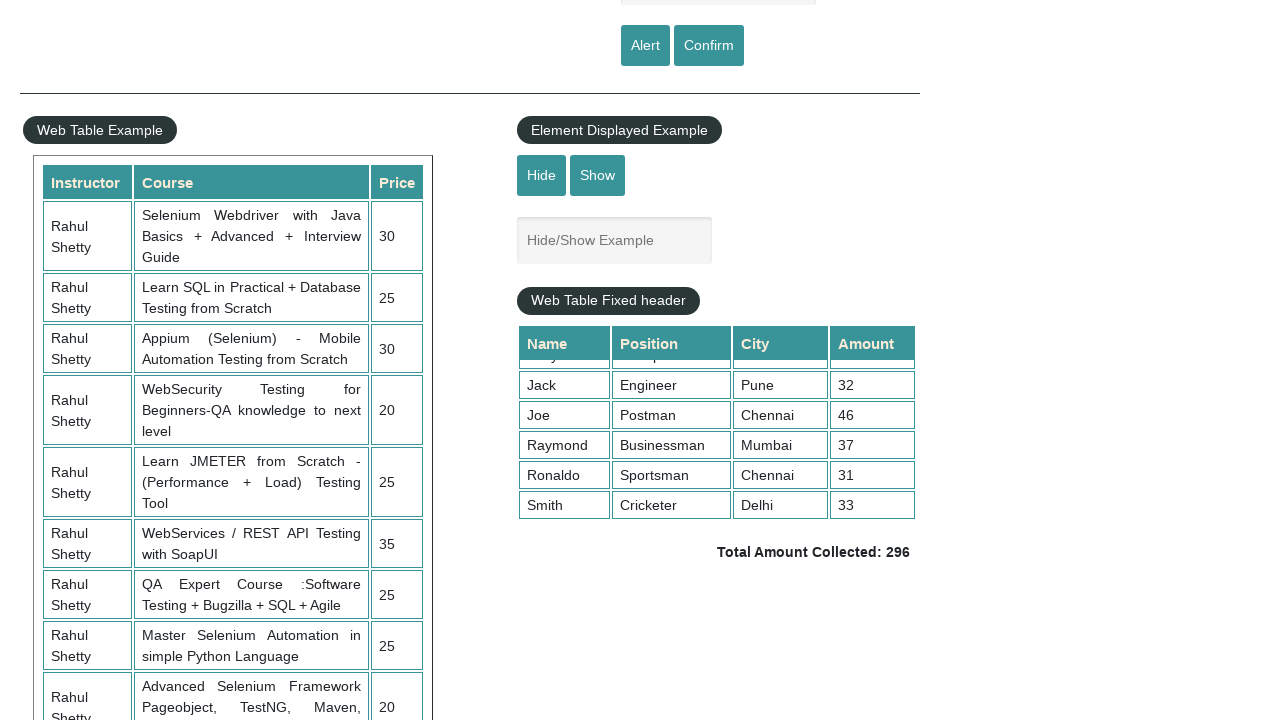

Extracted all values from 4th column of table
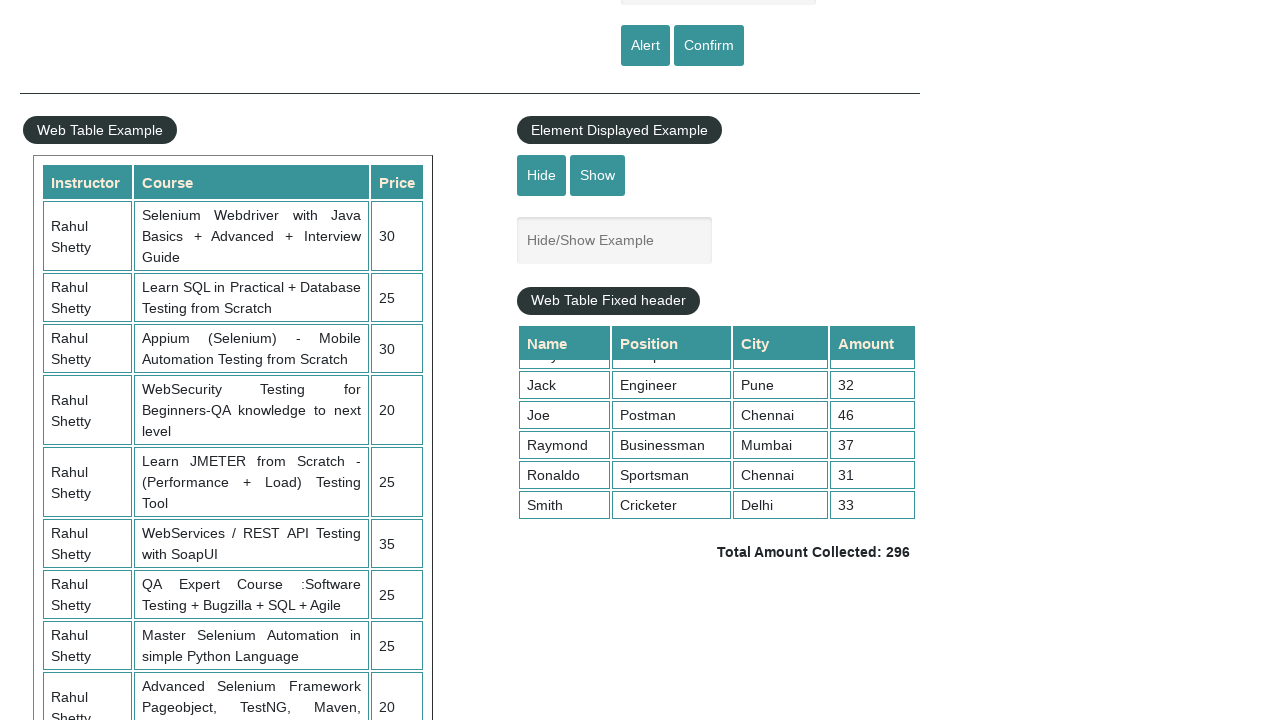

Calculated sum of column values: 296
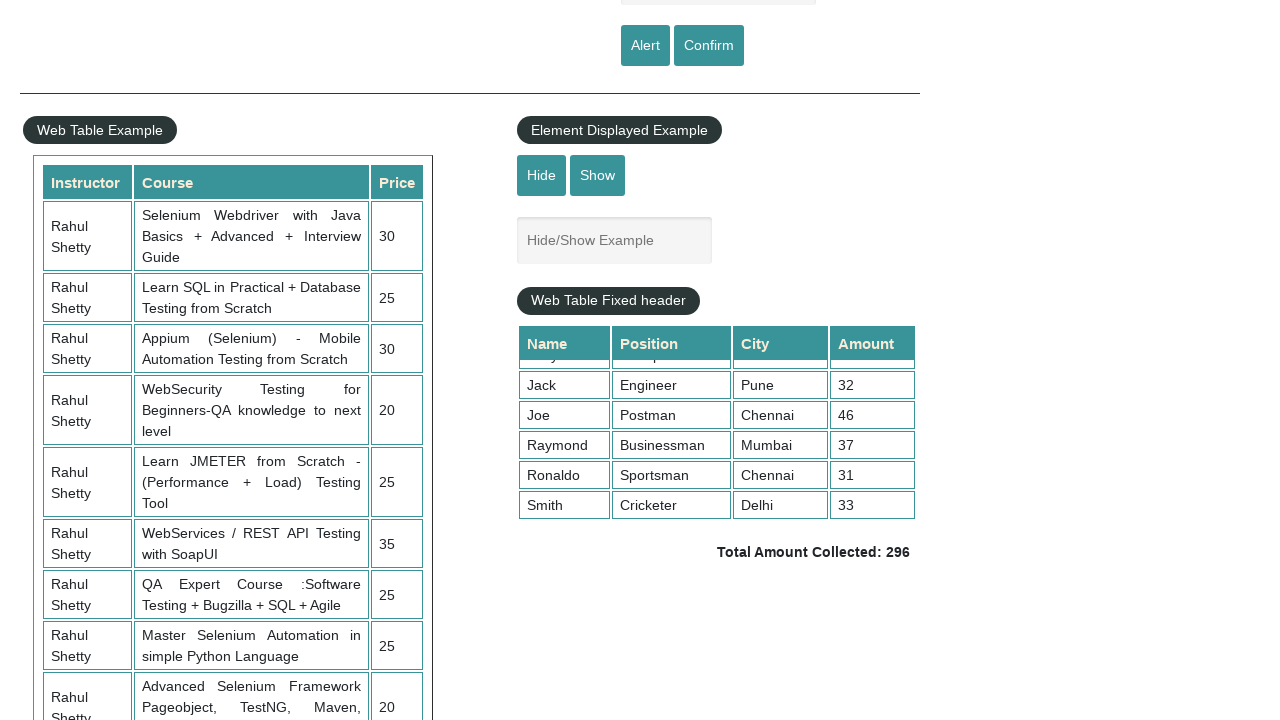

Retrieved displayed total amount text
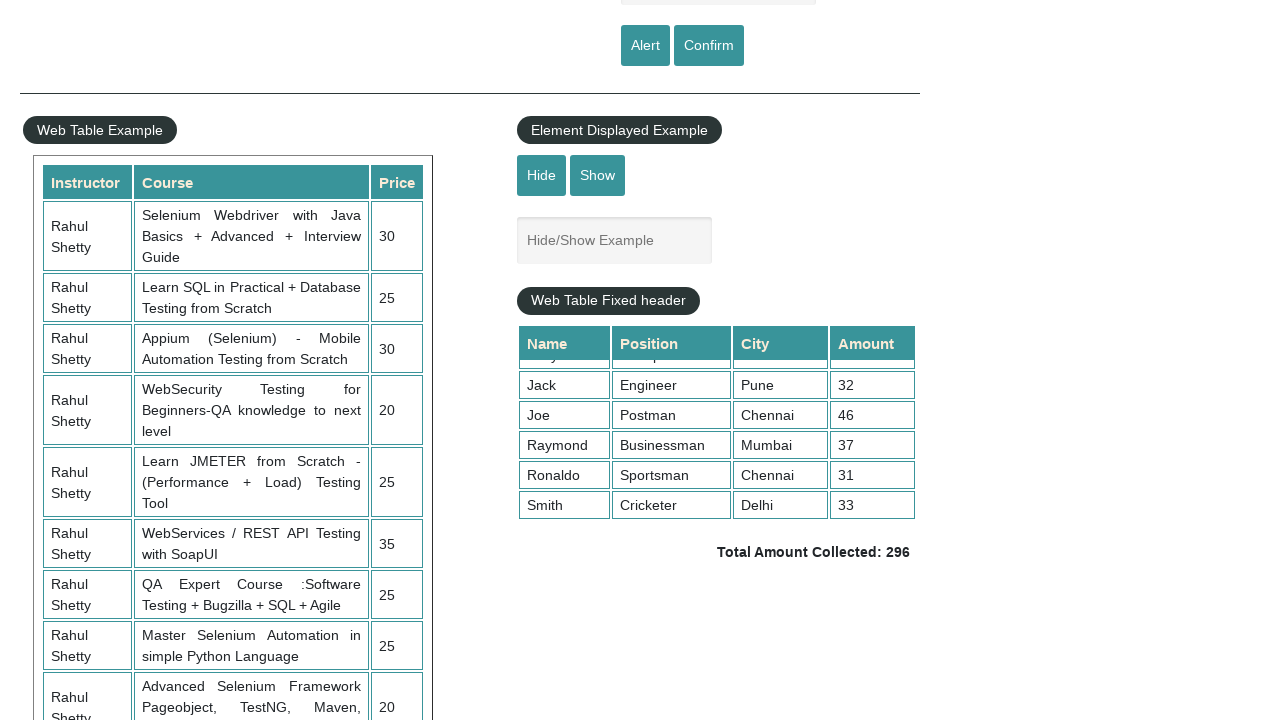

Parsed displayed total amount: 296
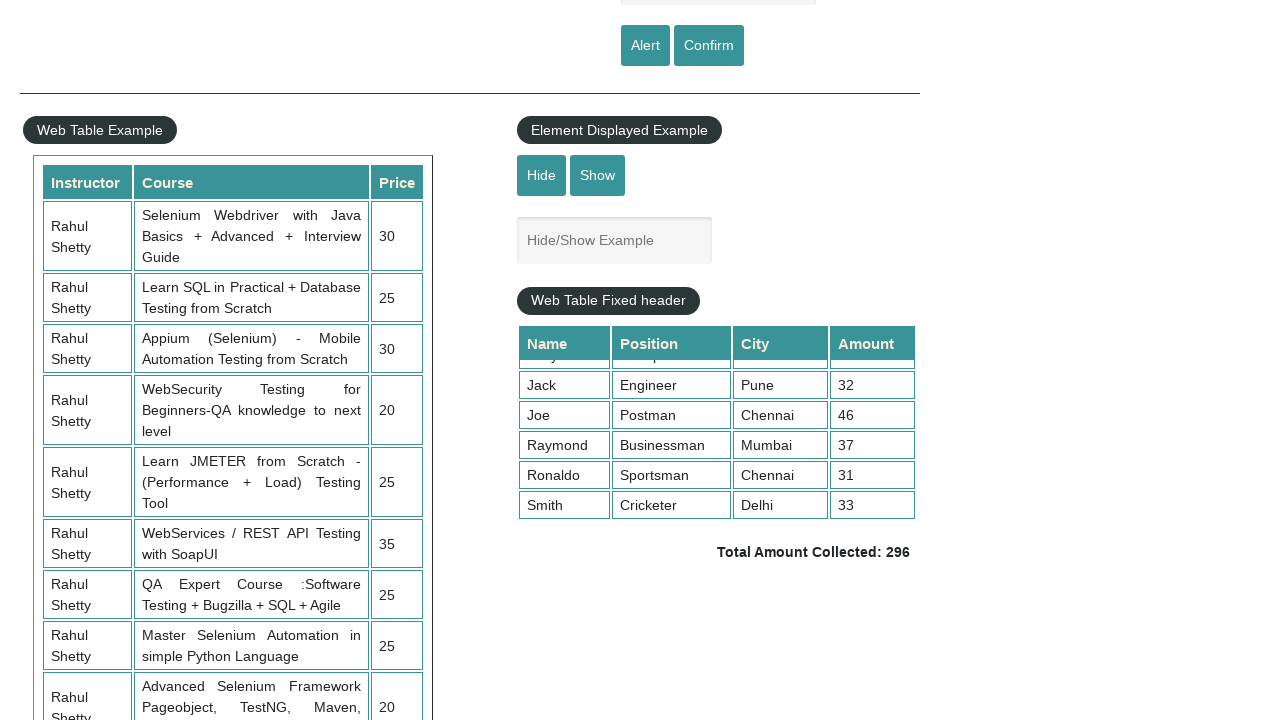

Verified calculated sum 296 matches displayed total 296
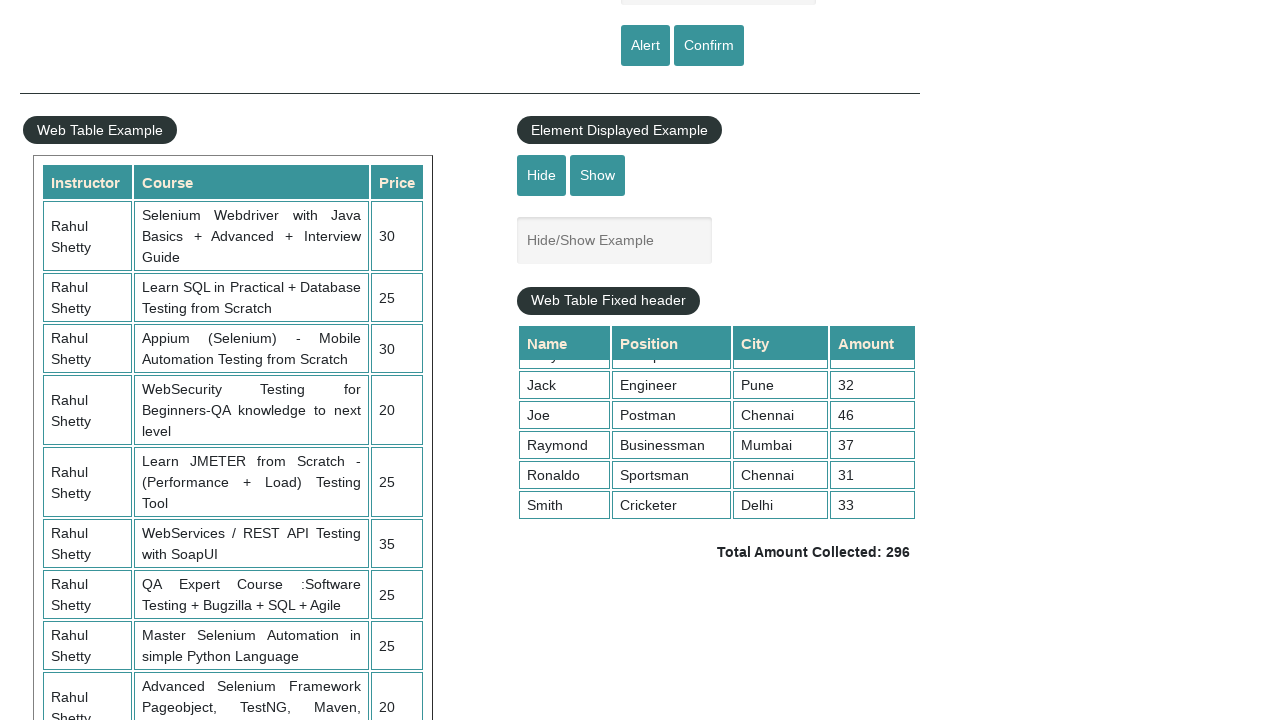

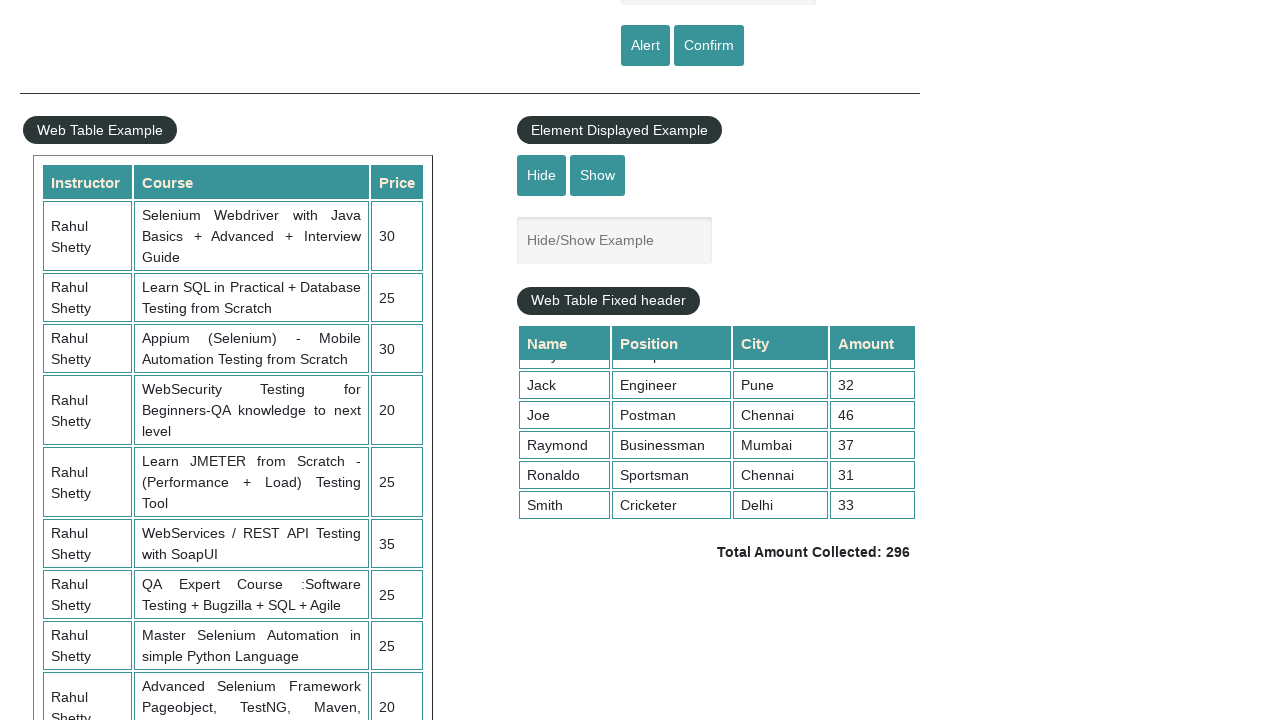